Tests navigation from the landing page to the Inputs page on the-internet.herokuapp.com demo site, verifying page titles along the way.

Starting URL: http://the-internet.herokuapp.com/

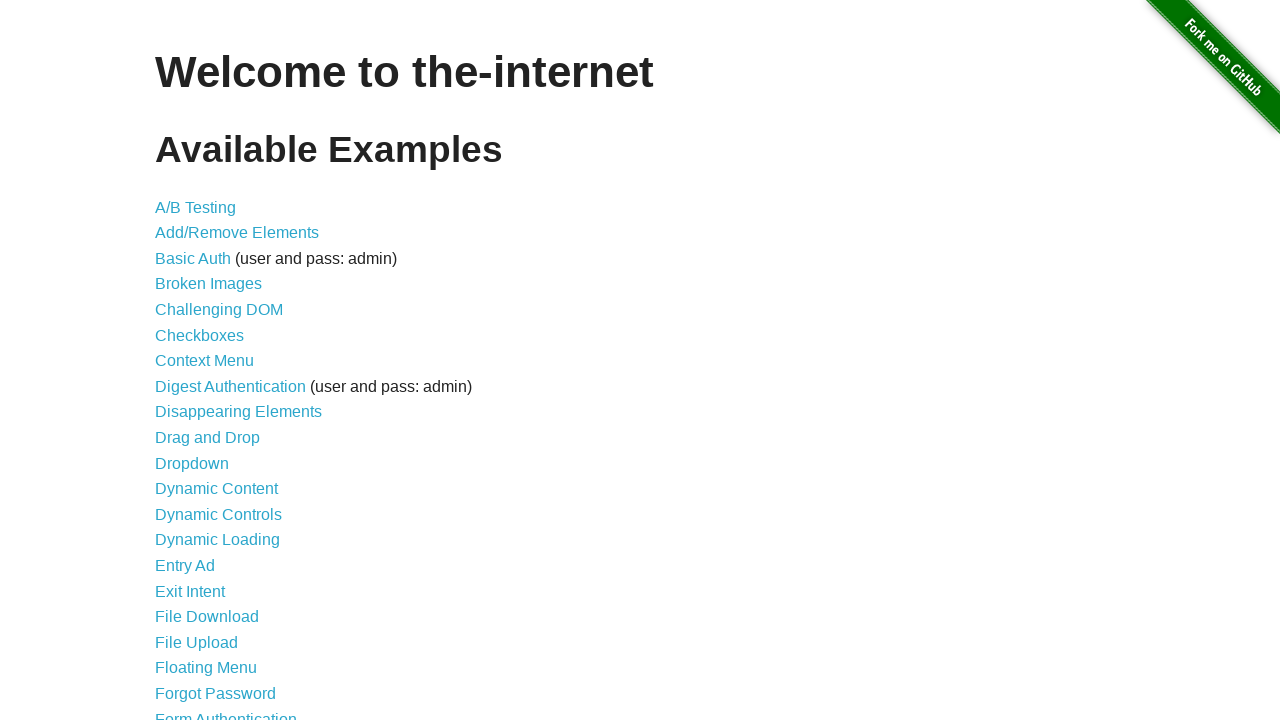

Verified landing page title is 'The Internet'
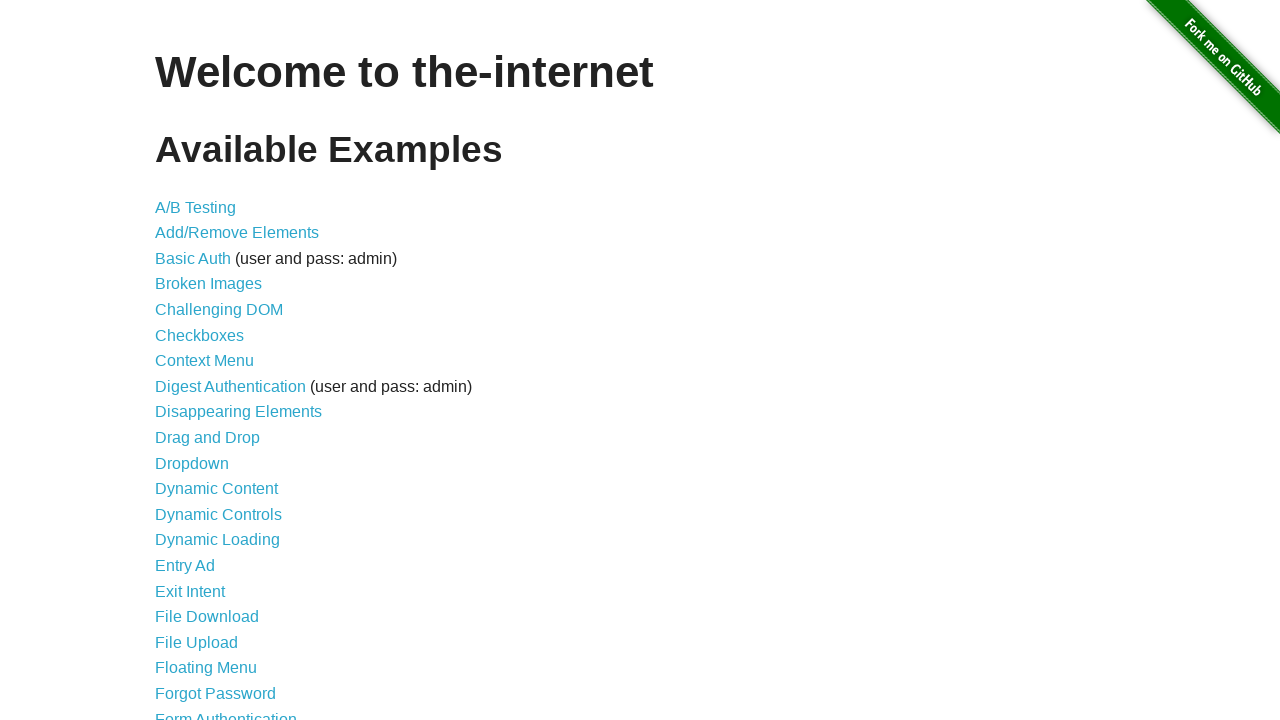

Clicked on the Inputs link to navigate to the Inputs page at (176, 361) on a[href='/inputs']
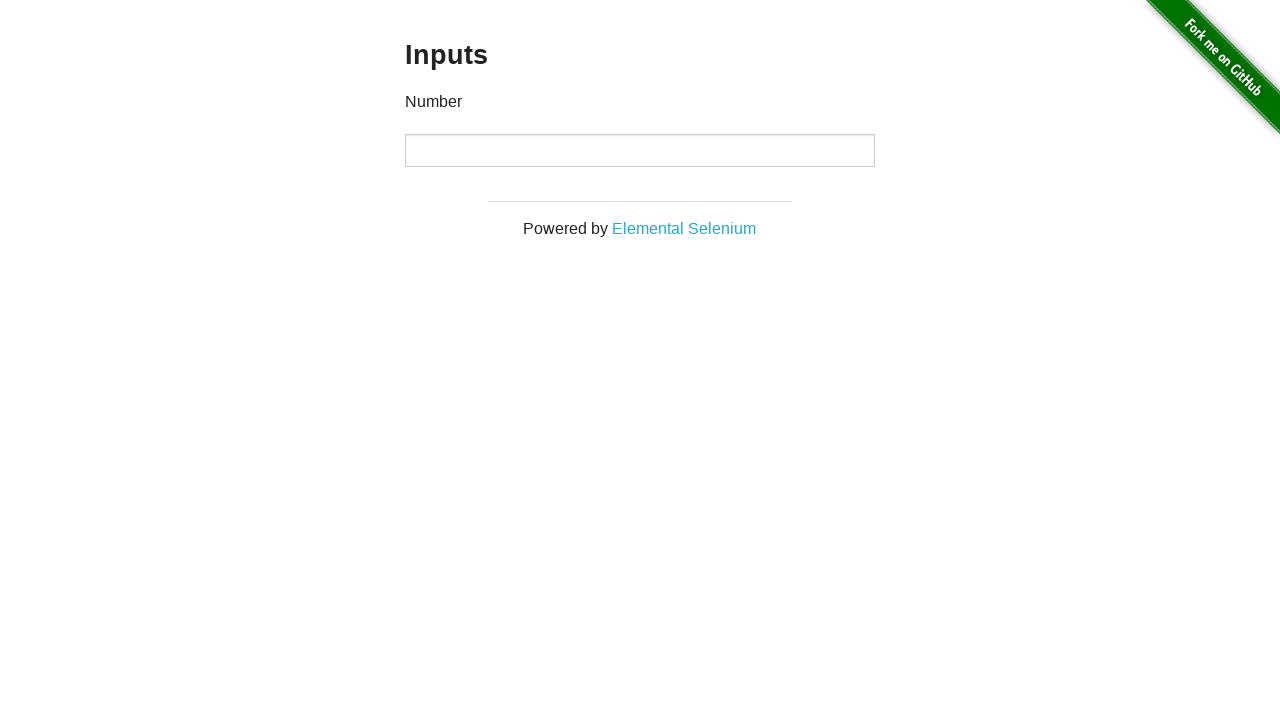

Waited for h3 heading to load on the Inputs page
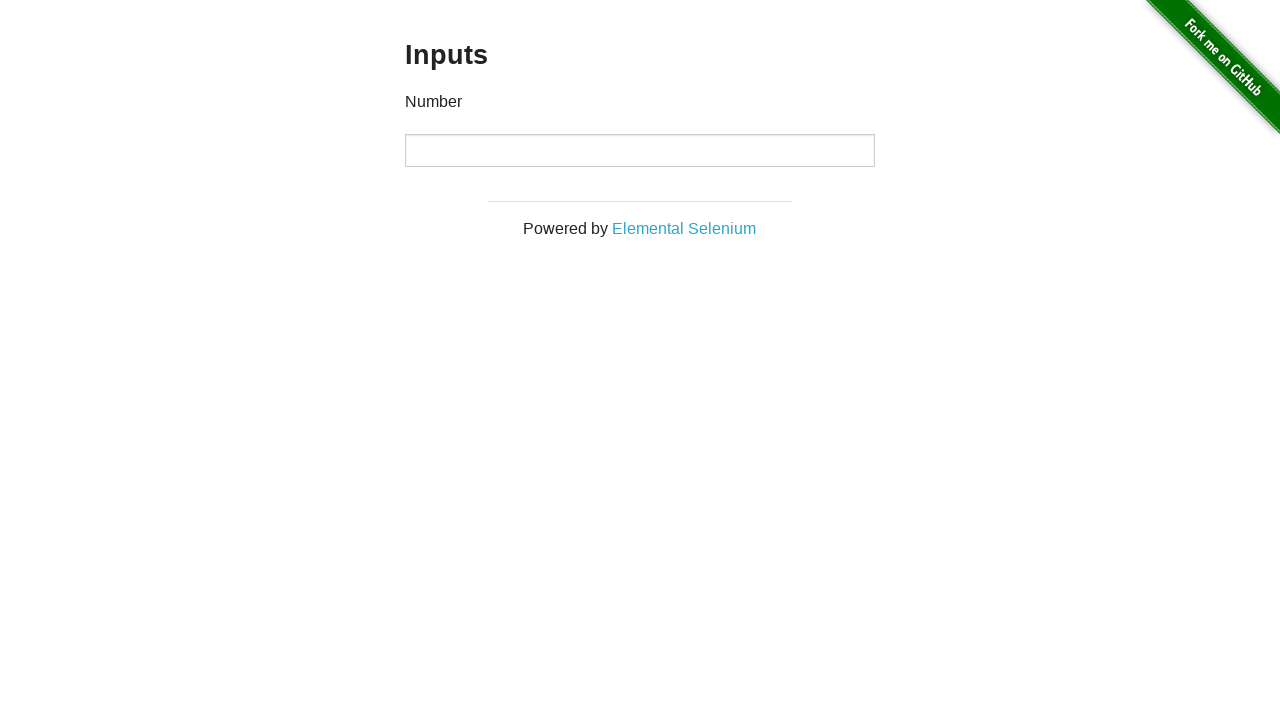

Retrieved h3 heading text content: 'Inputs'
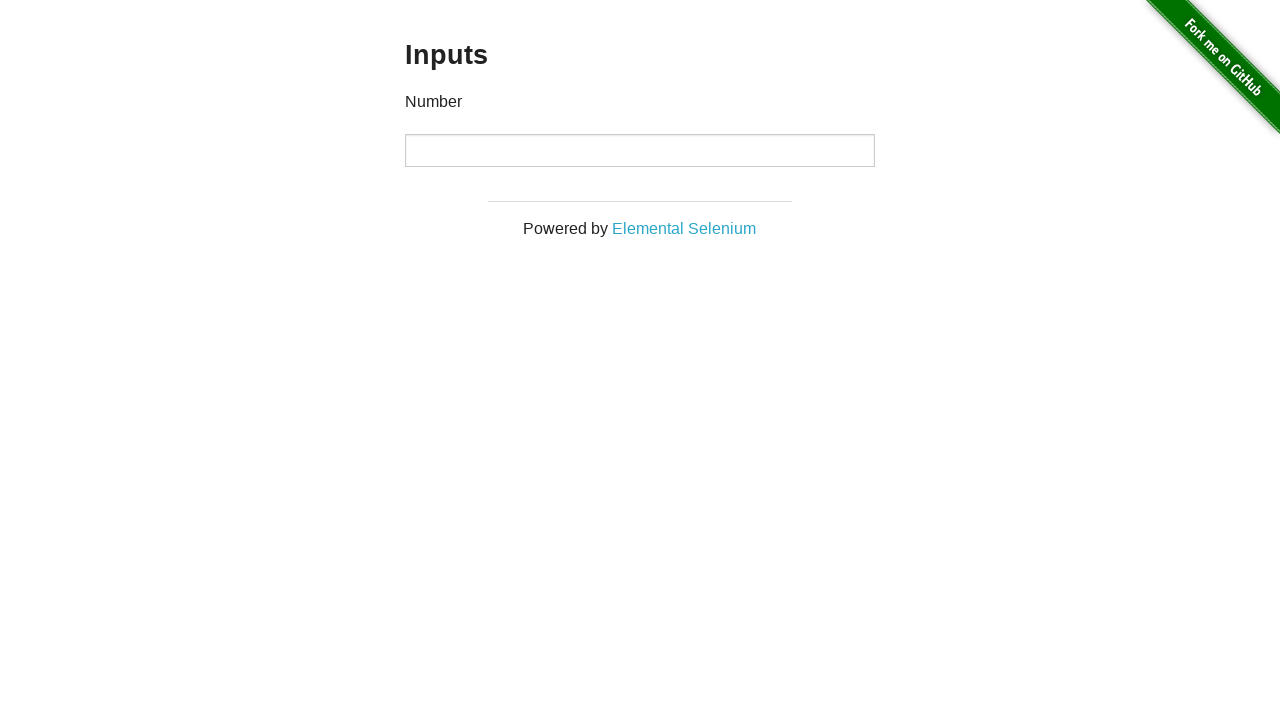

Verified h3 heading text is 'Inputs'
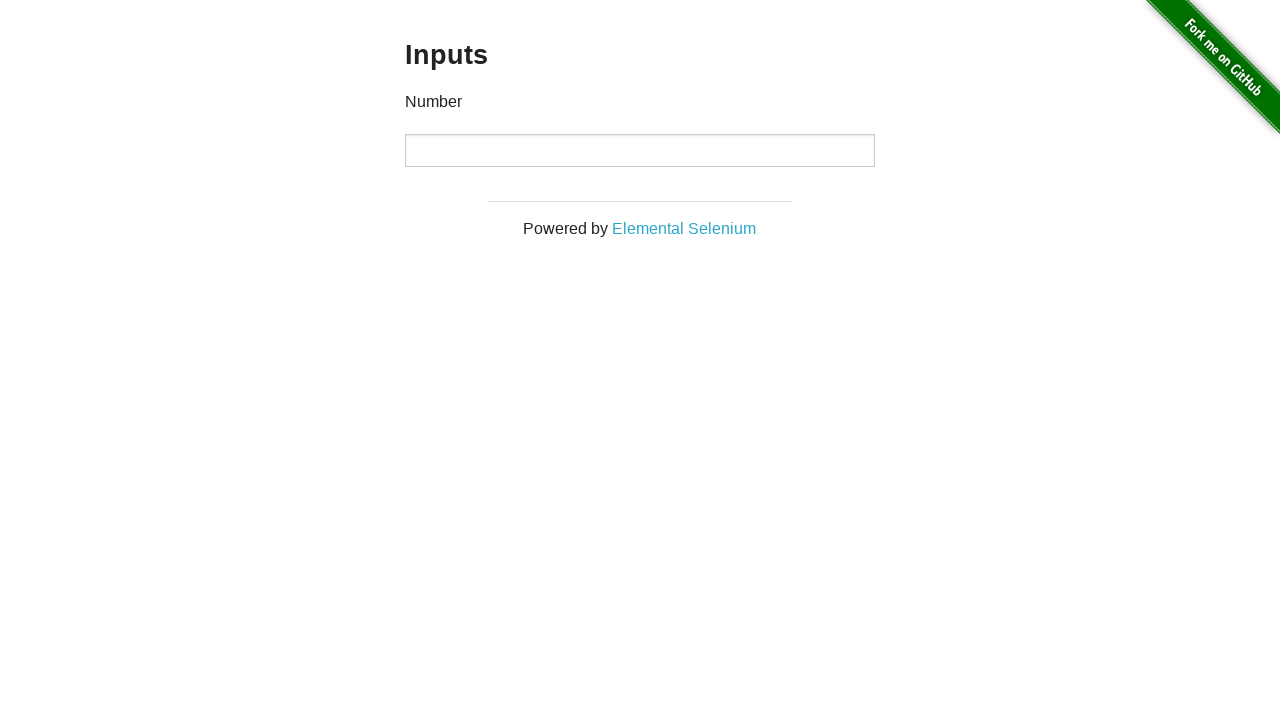

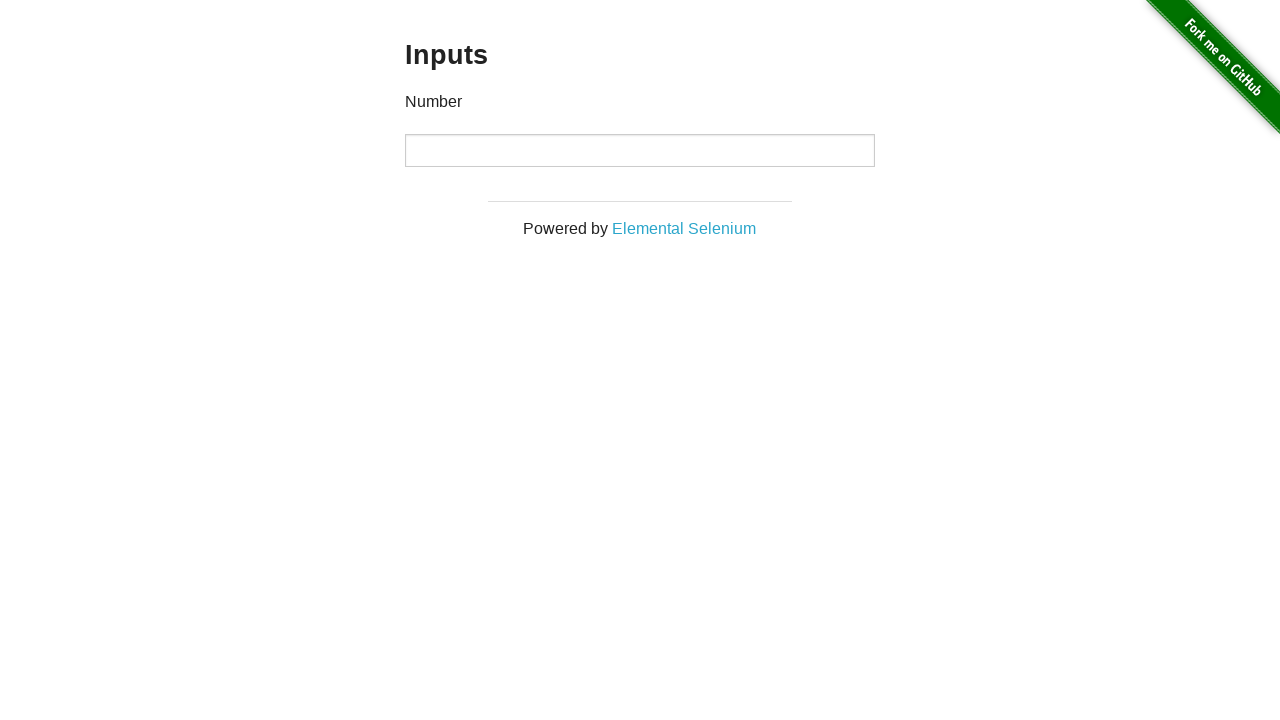